Solves a mathematical puzzle by extracting a value from an element attribute, calculating the result using a formula, and submitting the answer along with checkbox and radio button selections

Starting URL: http://suninjuly.github.io/get_attribute.html

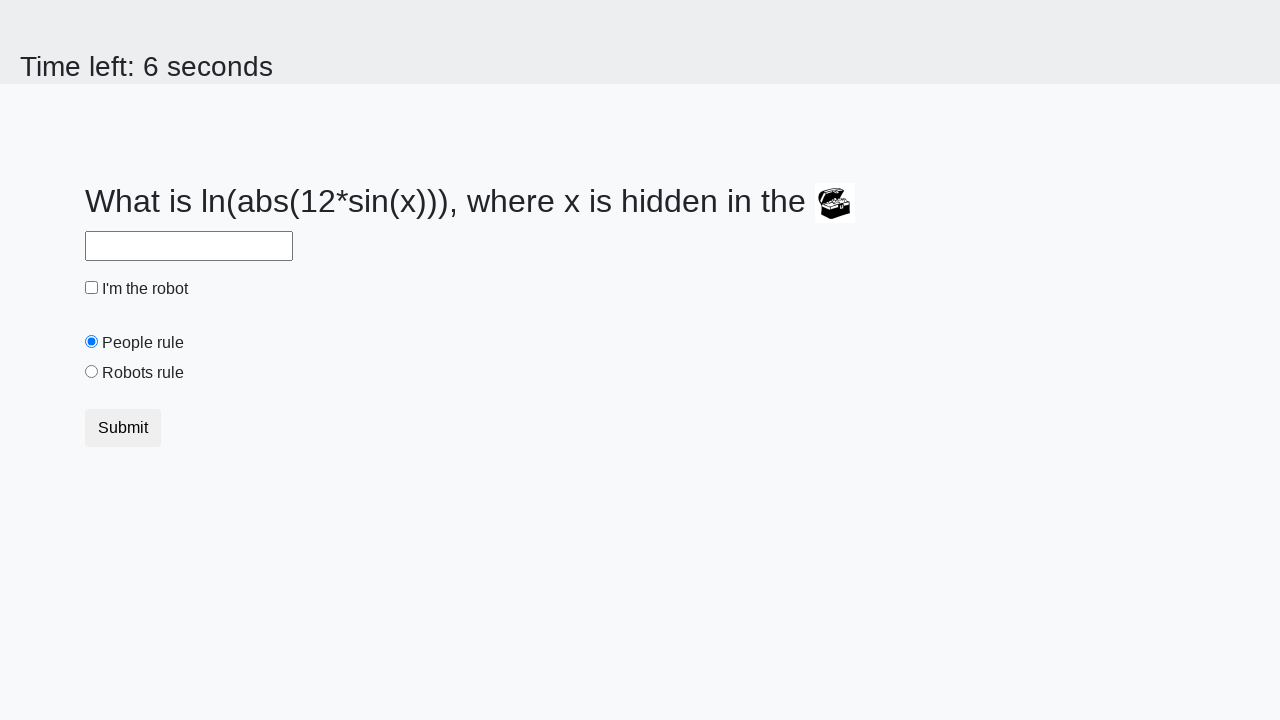

Located treasure element
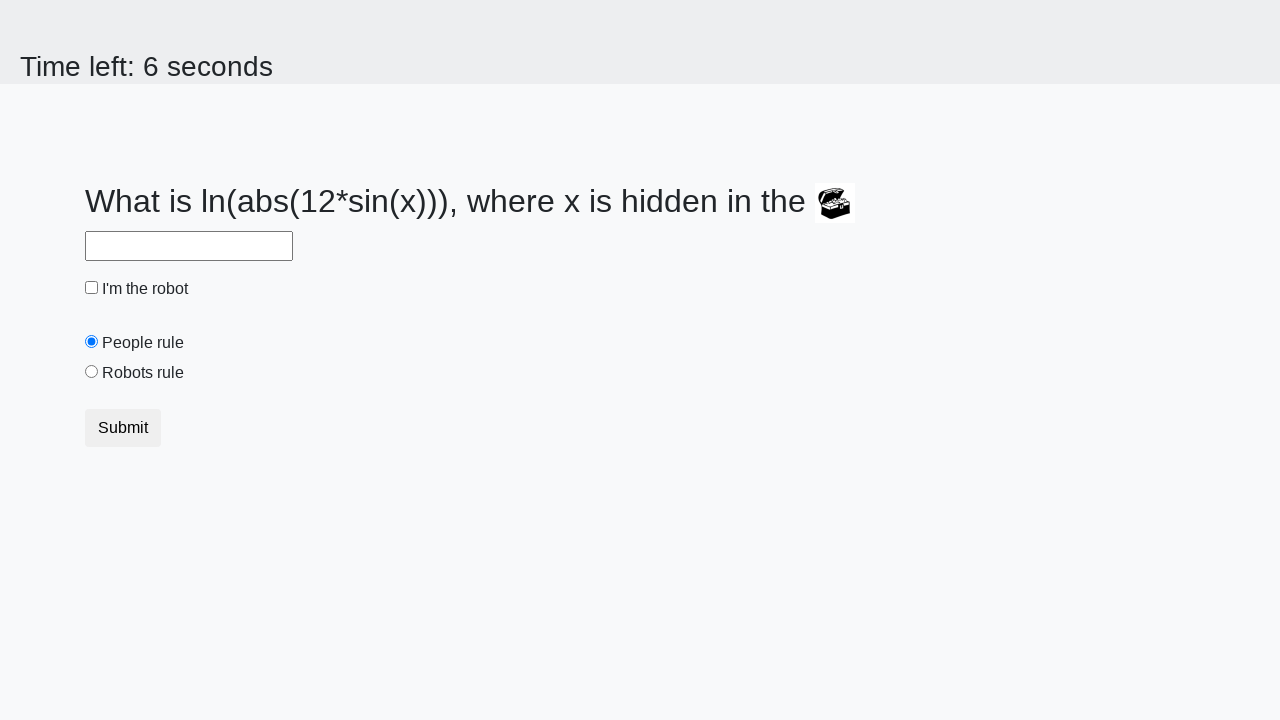

Extracted valuex attribute from treasure element: 106
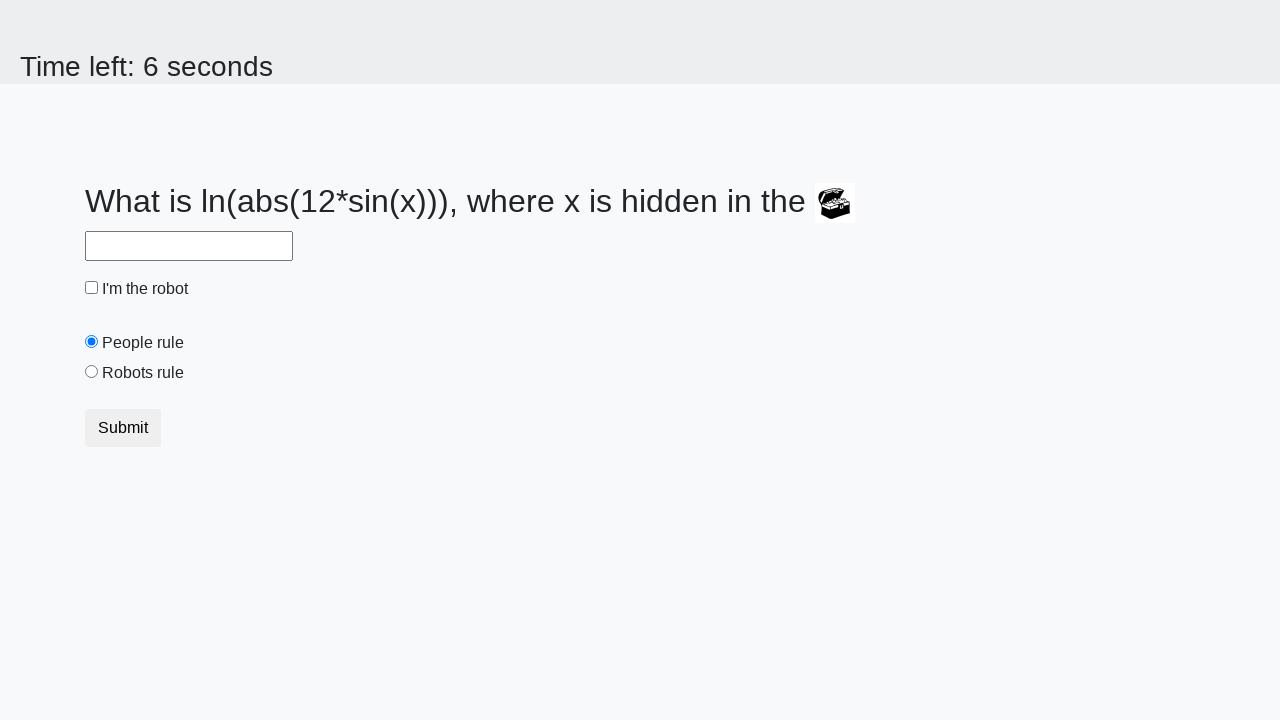

Calculated mathematical result using formula: 2.1662738402470545
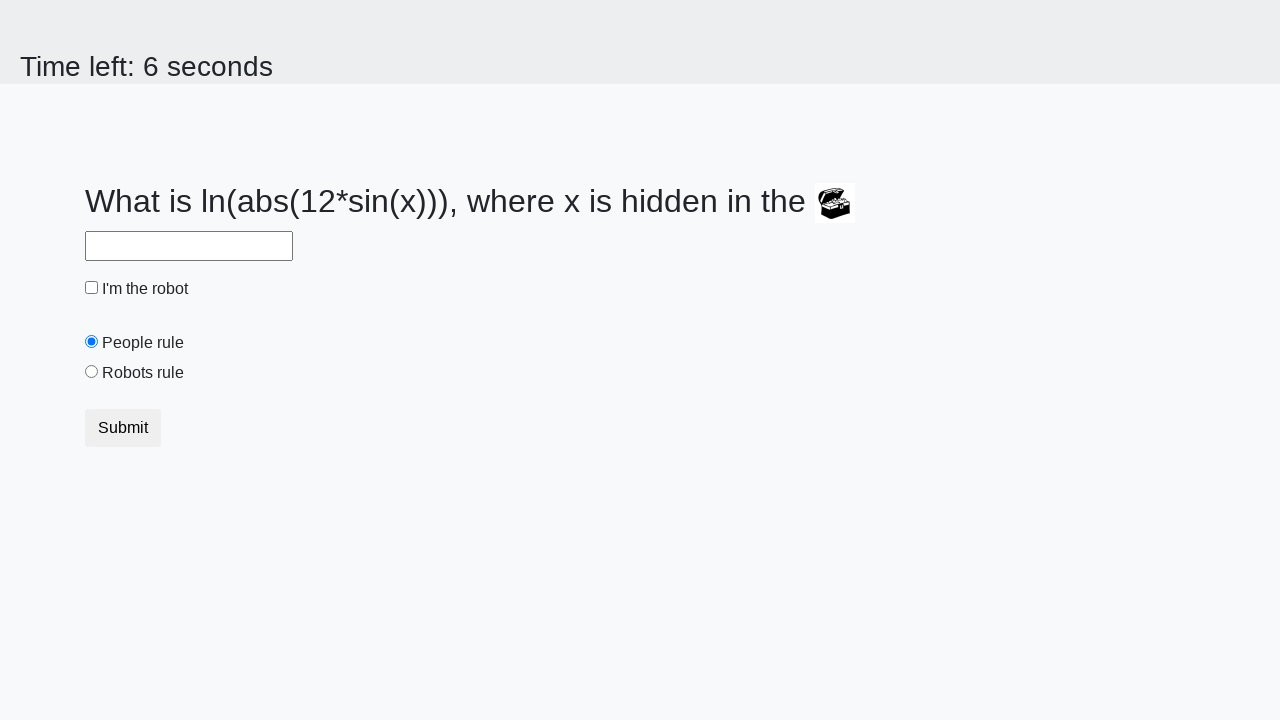

Filled answer field with calculated value: 2.1662738402470545 on #answer
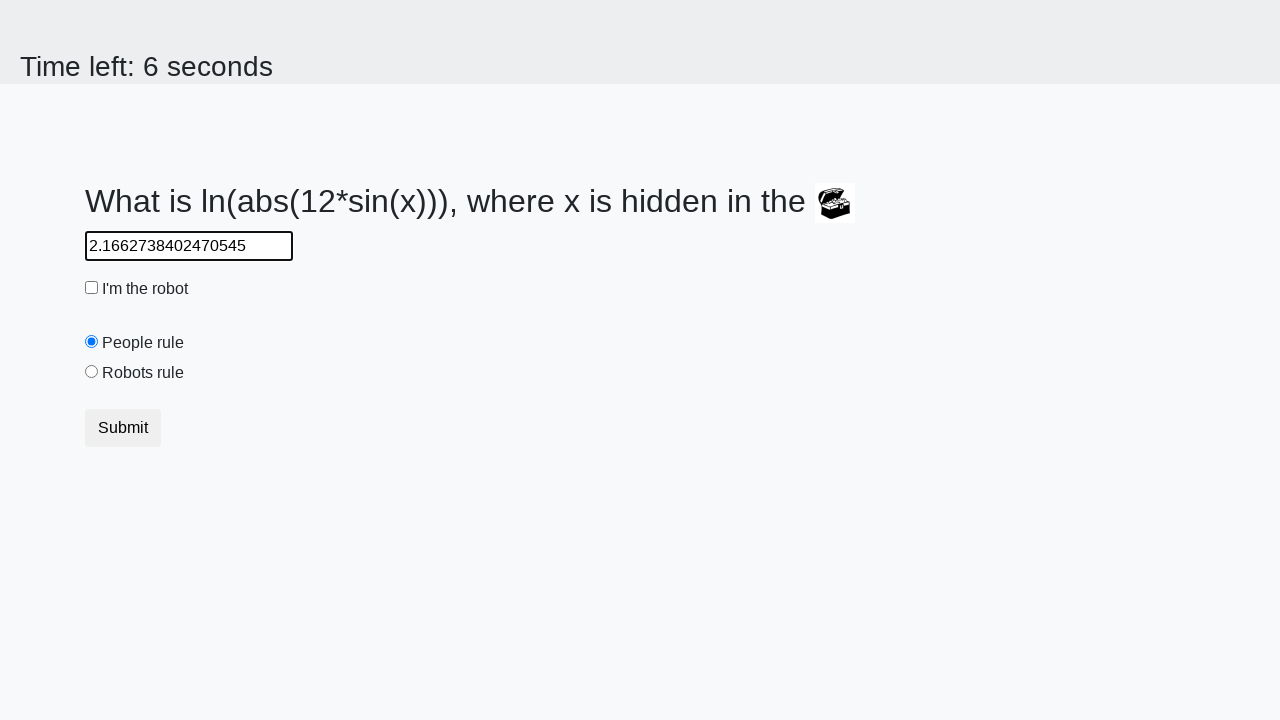

Clicked robot checkbox at (92, 288) on #robotCheckbox
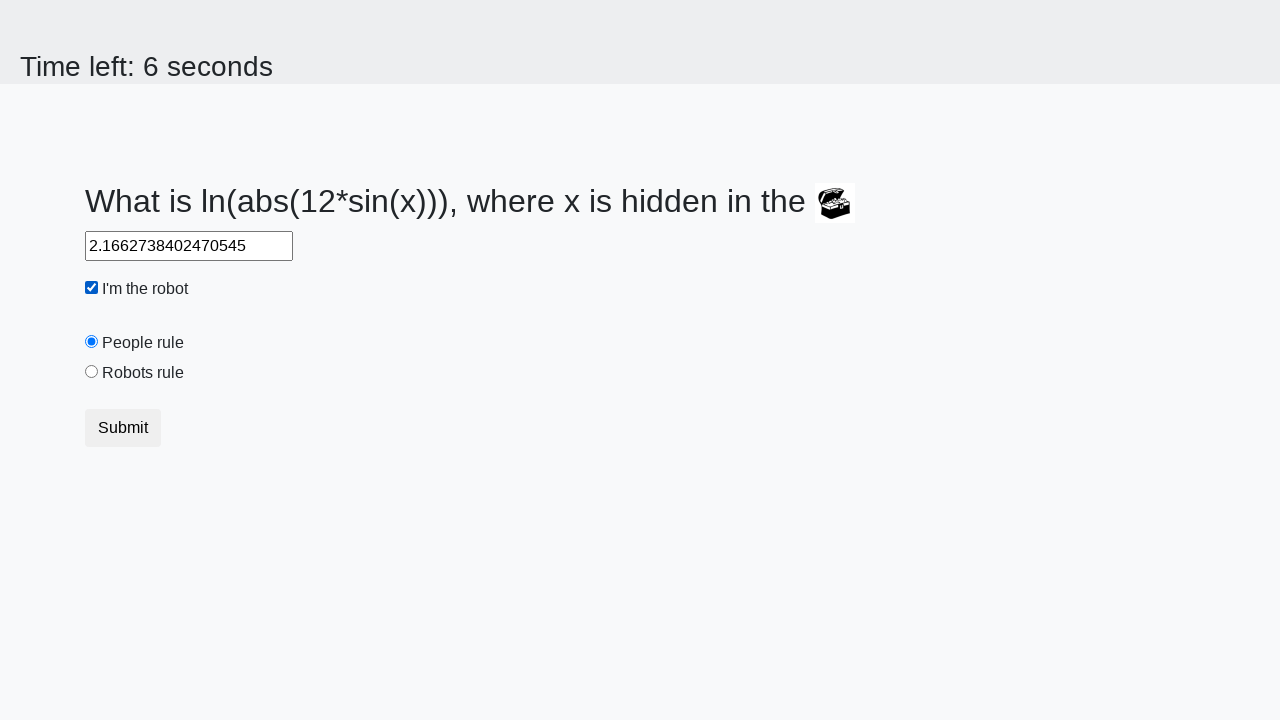

Selected robots rule radio button at (92, 372) on #robotsRule
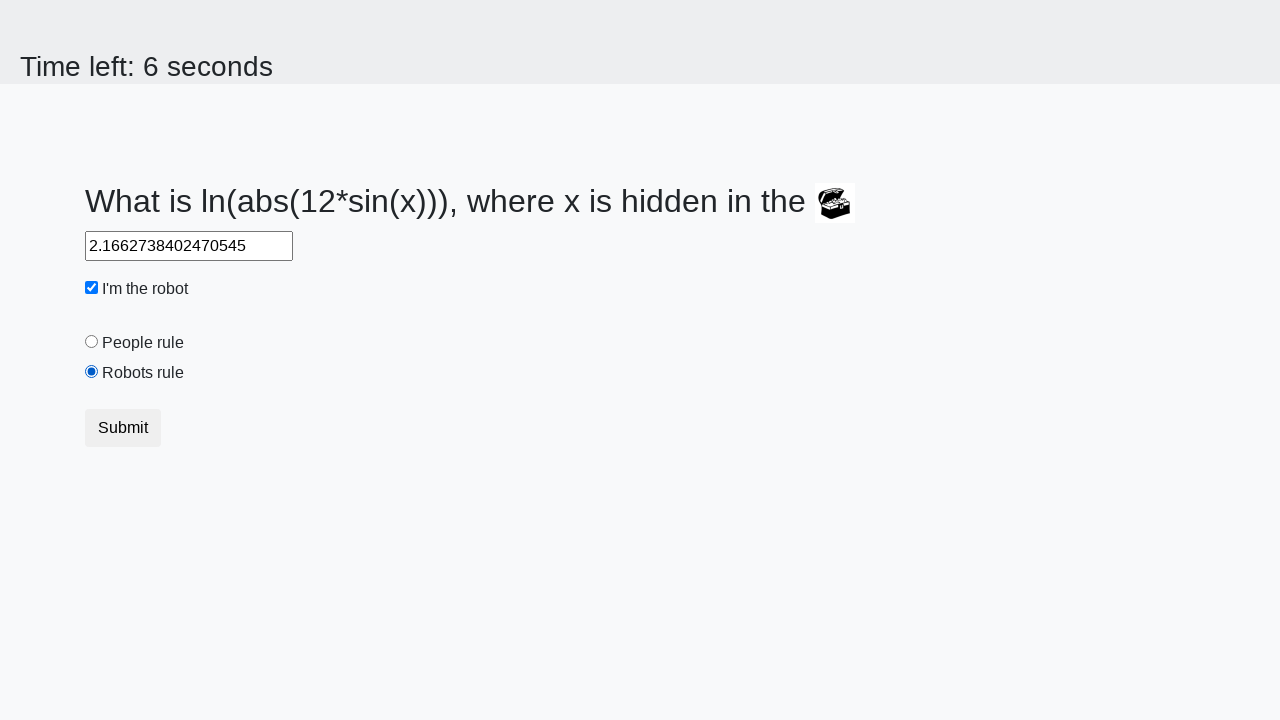

Clicked submit button to submit the form at (123, 428) on button.btn
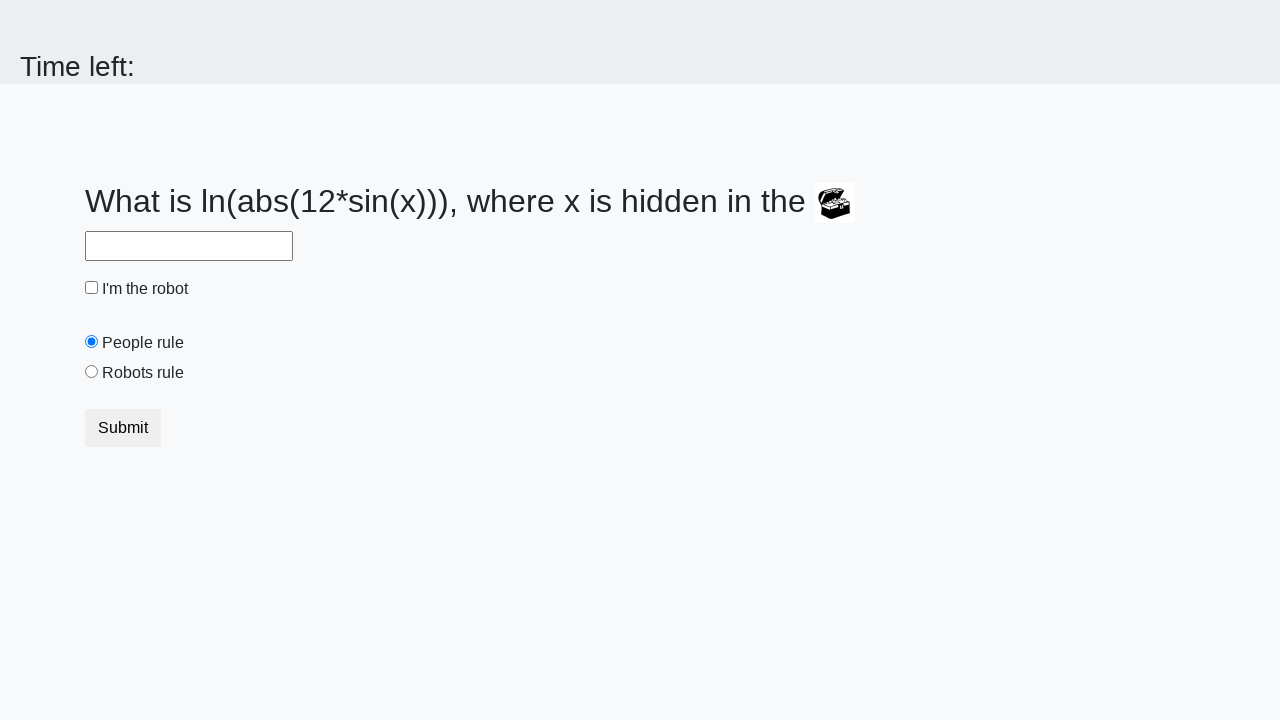

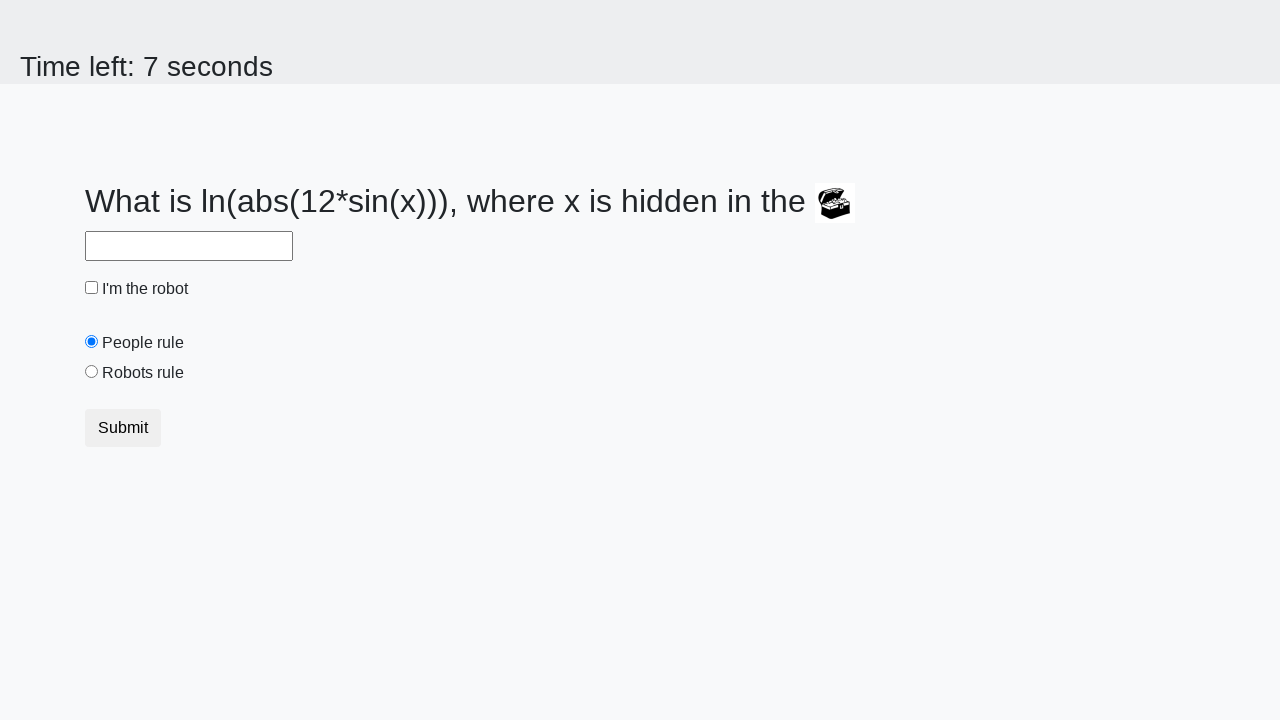